Tests the jQuery UI Autocomplete widget by navigating to the demo page, typing in the autocomplete input field, and selecting a suggestion from the dropdown.

Starting URL: http://jqueryui.com

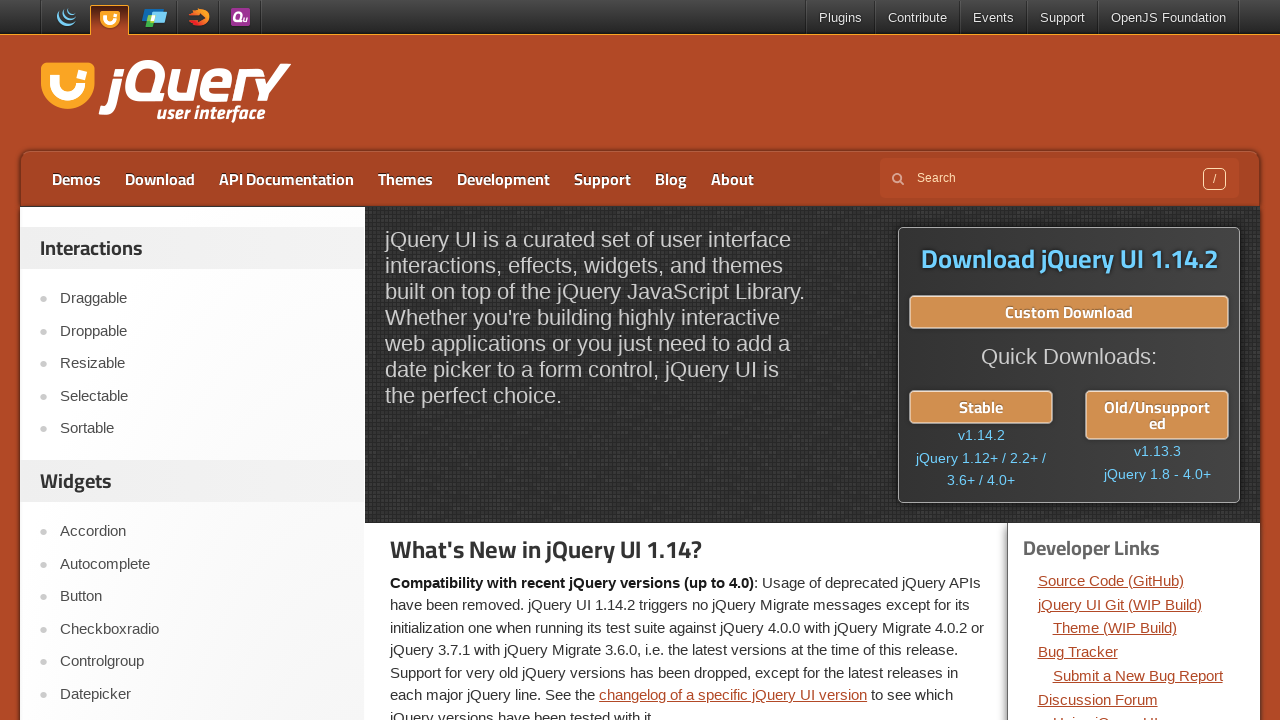

Clicked on Autocomplete link to navigate to demo page at (202, 564) on a:has-text('Autocomplete')
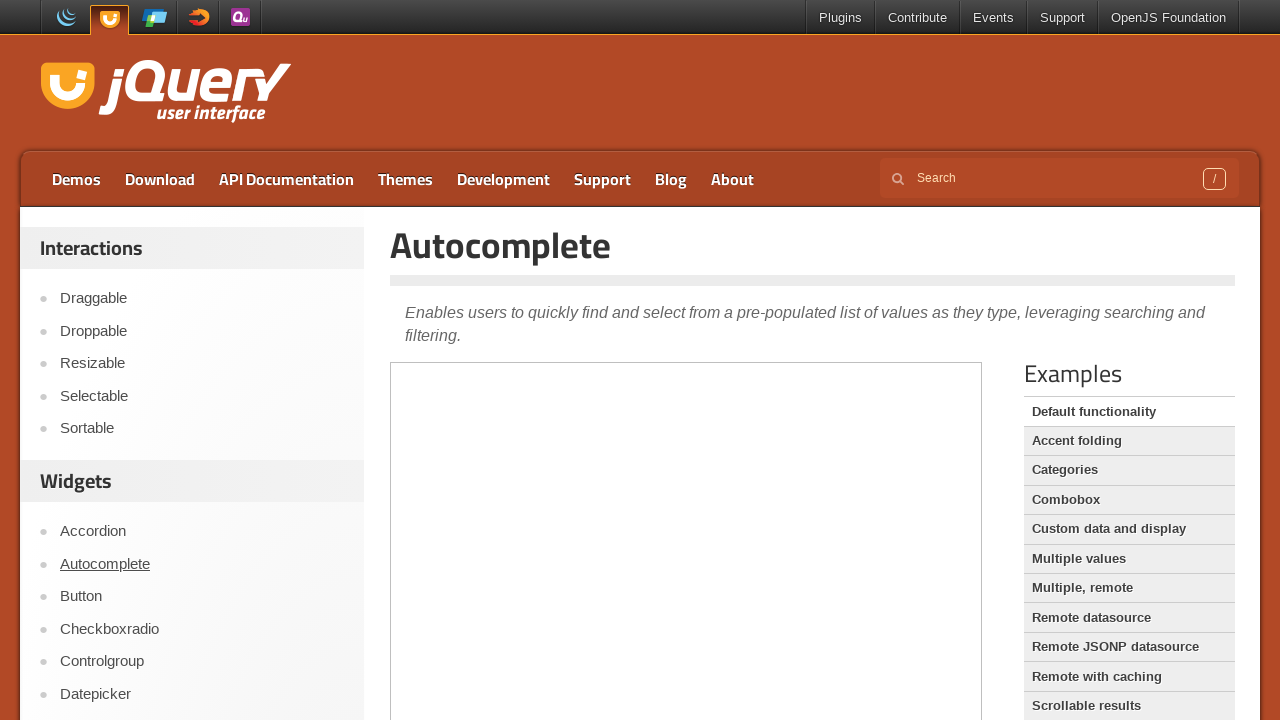

Located and accessed the demo iframe
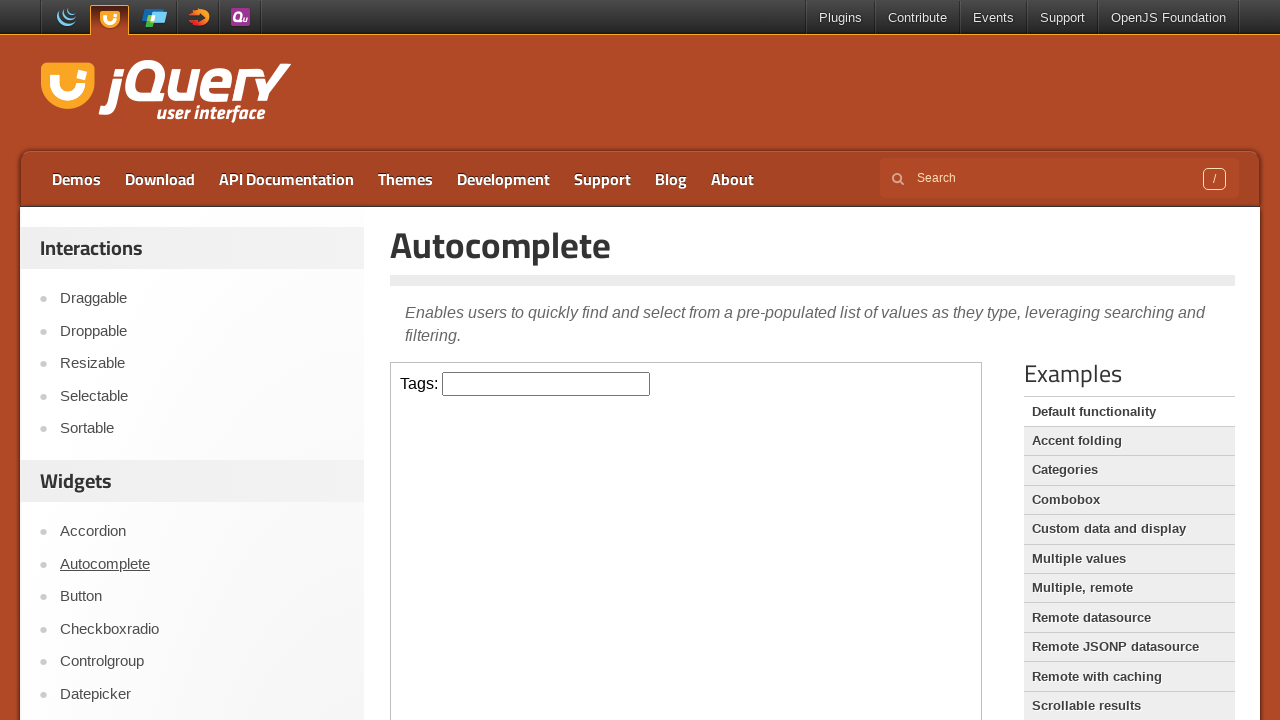

Clicked on the autocomplete input field at (546, 384) on iframe.demo-frame >> nth=0 >> internal:control=enter-frame >> #tags
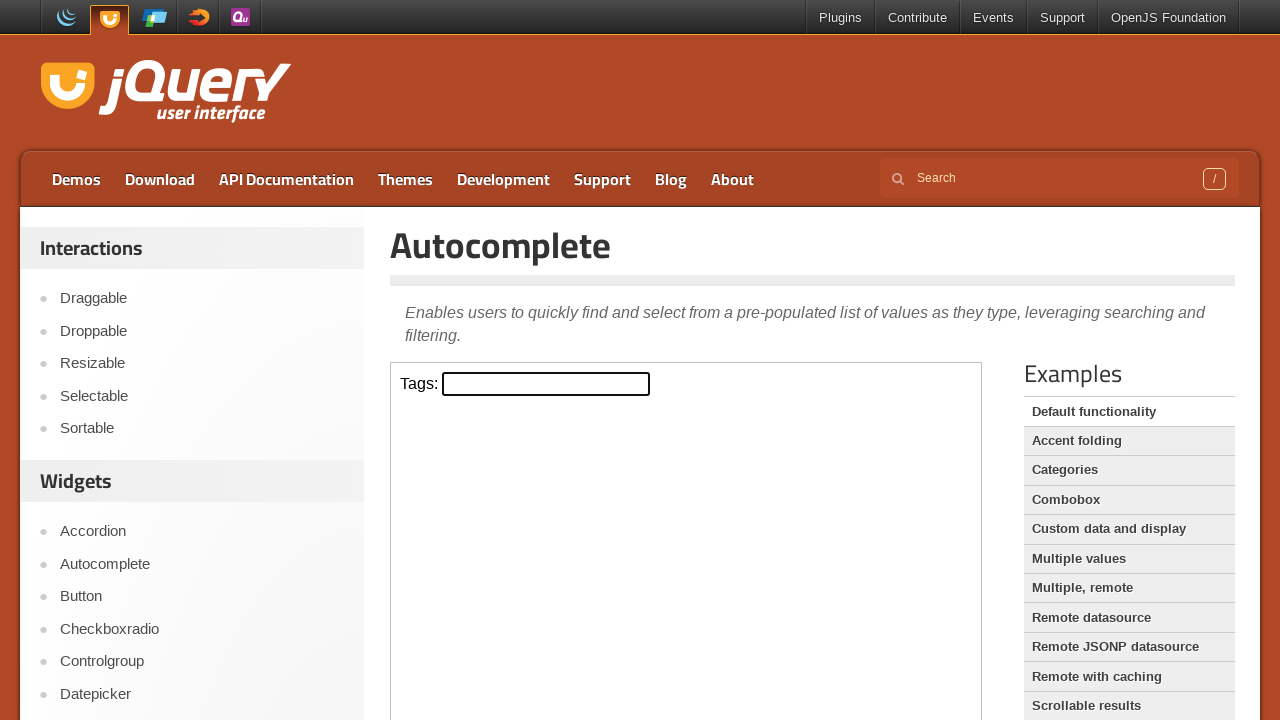

Typed 'a' in the autocomplete input field to trigger suggestions on iframe.demo-frame >> nth=0 >> internal:control=enter-frame >> #tags
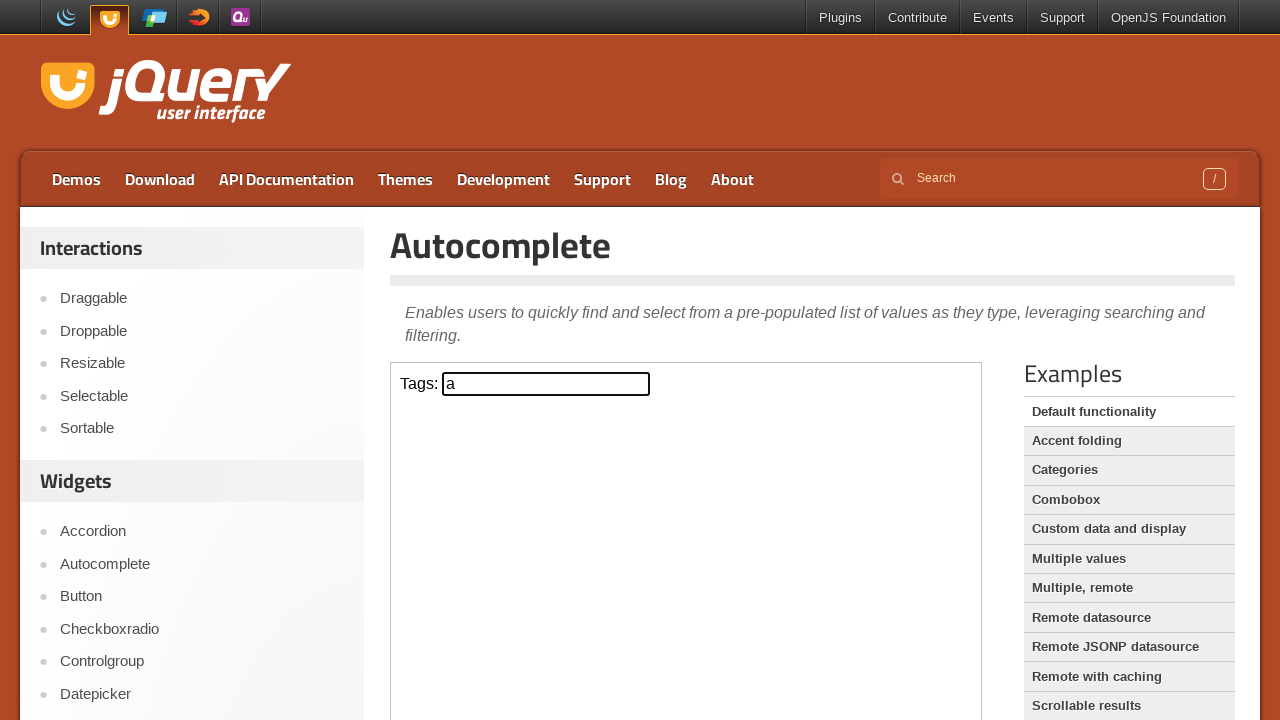

Selected 'ActionScript' from the autocomplete dropdown suggestions at (546, 409) on iframe.demo-frame >> nth=0 >> internal:control=enter-frame >> text=ActionScript
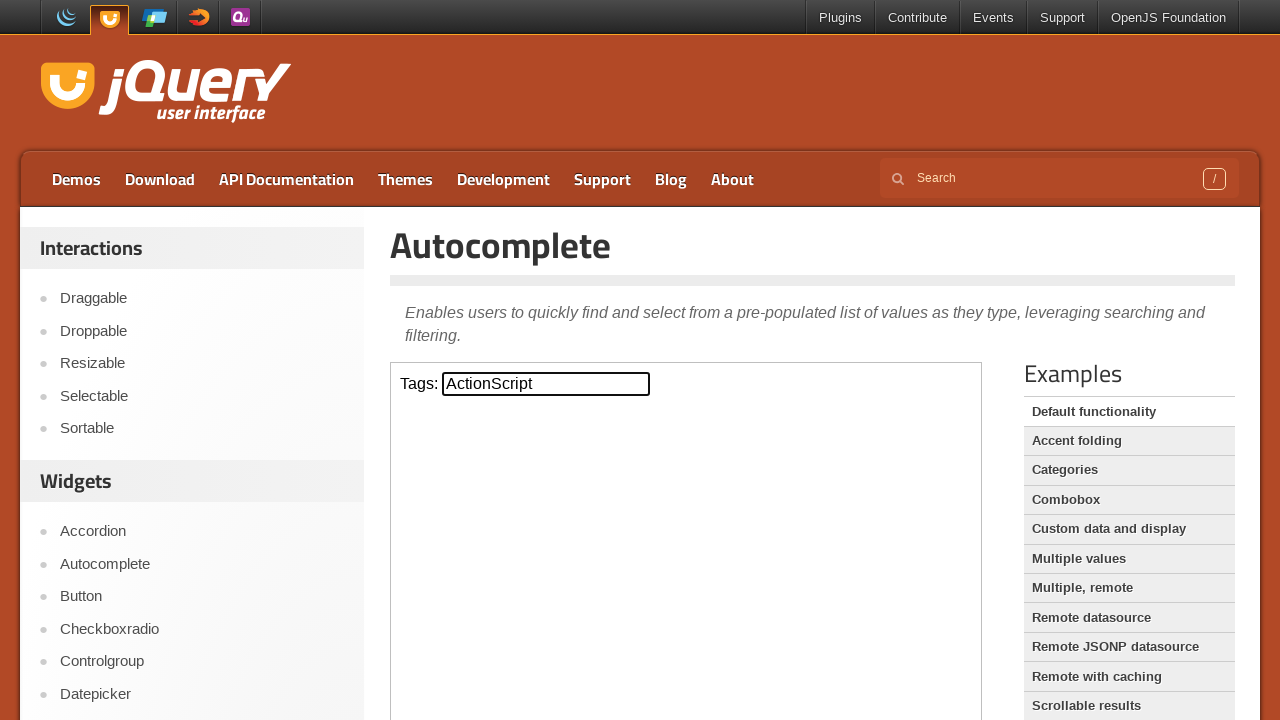

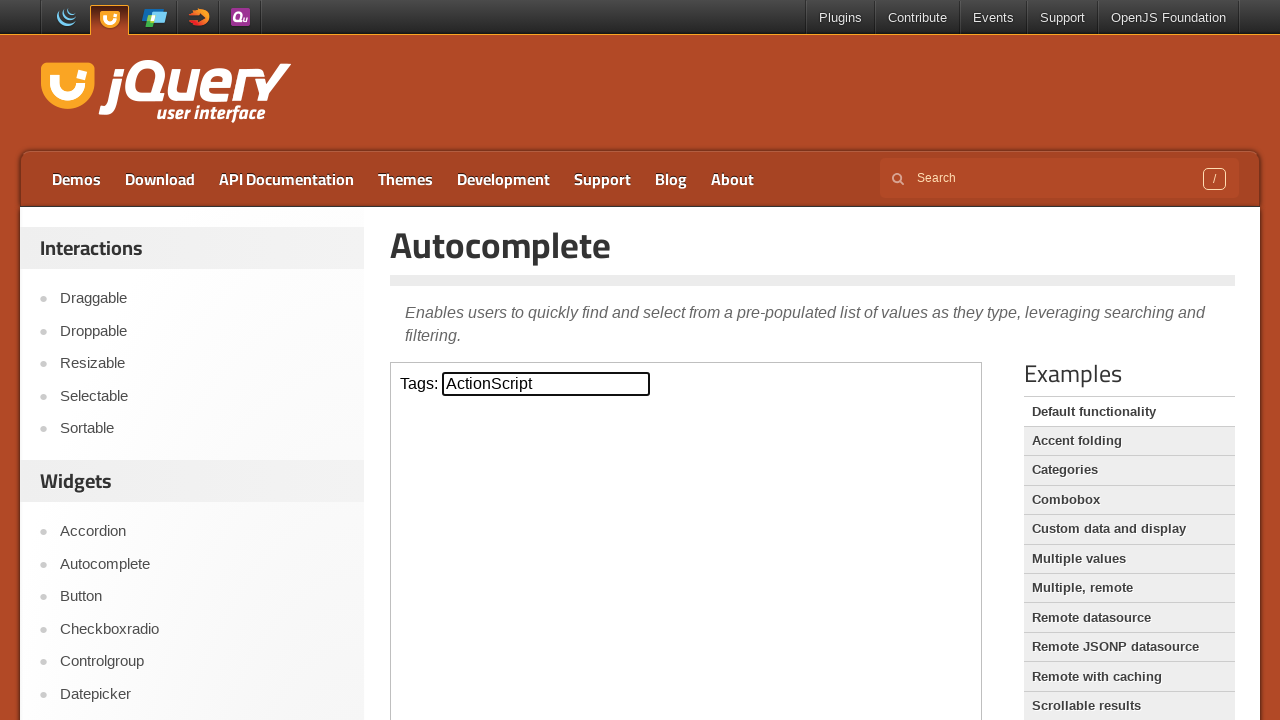